Tests various form elements on a demo page by filling text input fields, textarea, clicking a button, and reading attribute values from different elements

Starting URL: https://seleniumbase.io/demo_page

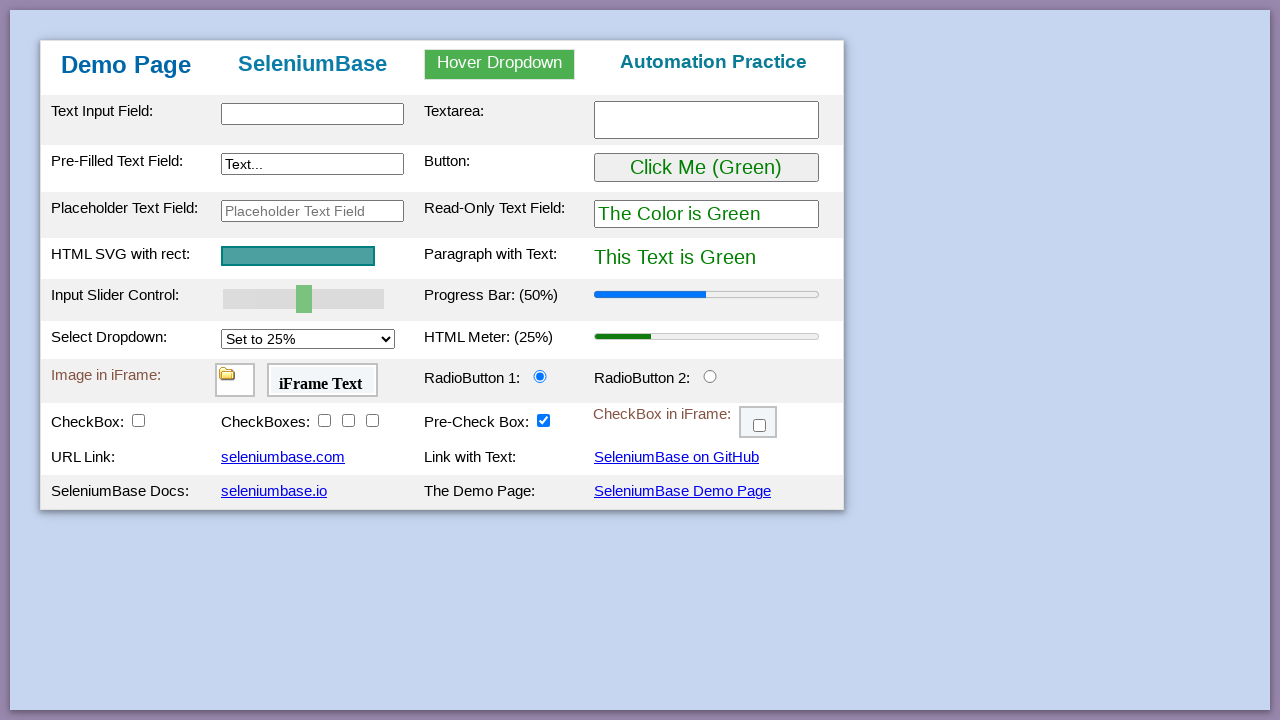

Filled text input field with '12345456' on #myTextInput
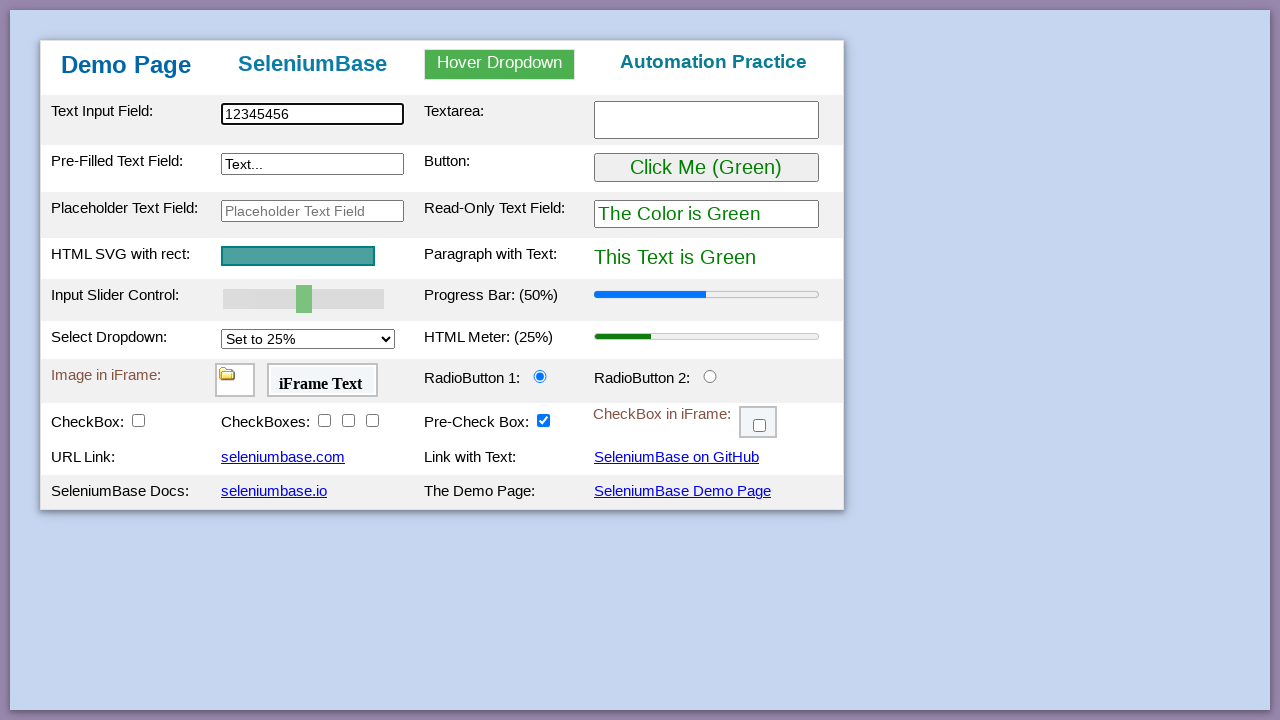

Filled textarea with email 'www.swapnil@rediffmail.com' on #myTextarea
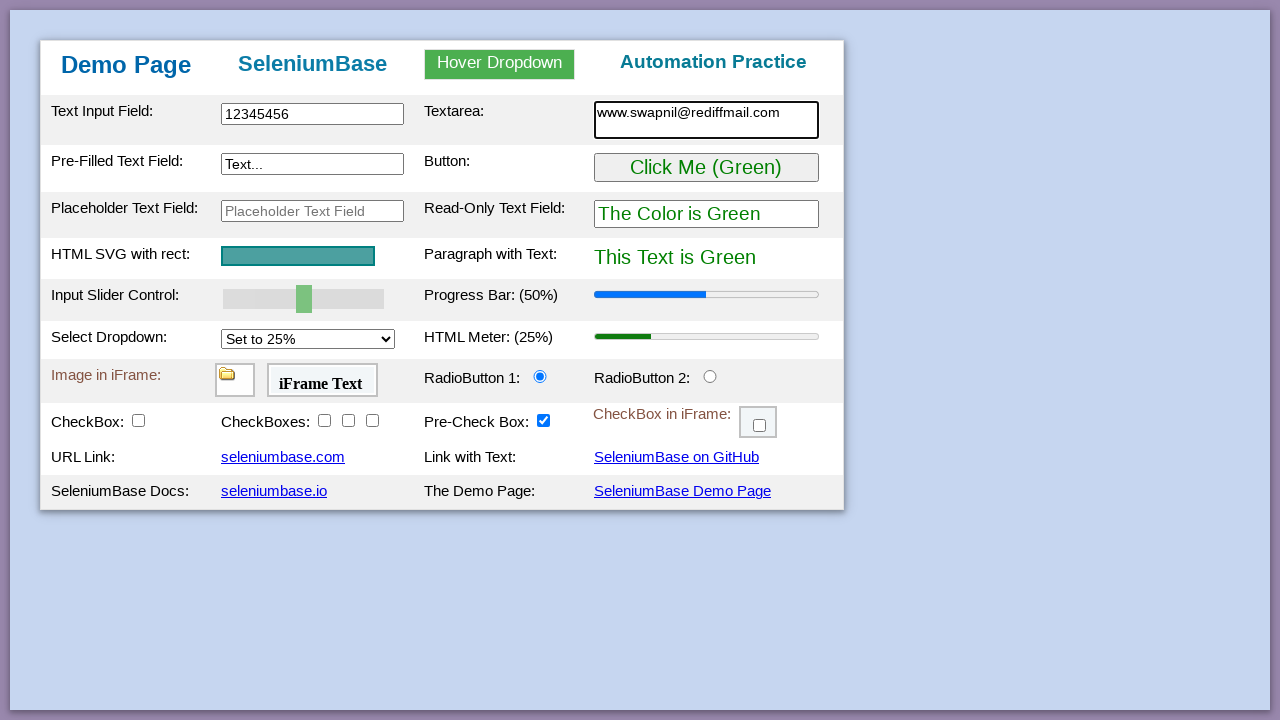

Clicked the button at (706, 168) on #myButton
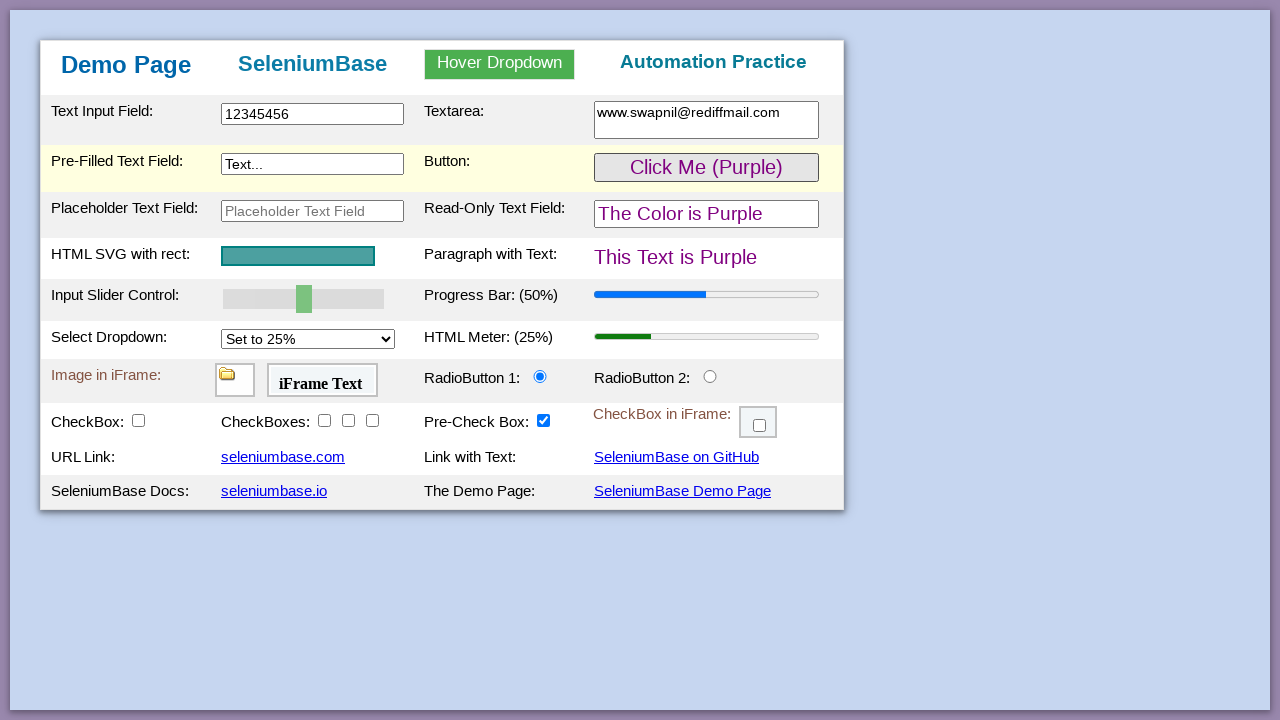

Filled placeholder text field with 'HDFC BANK' on #placeholderText
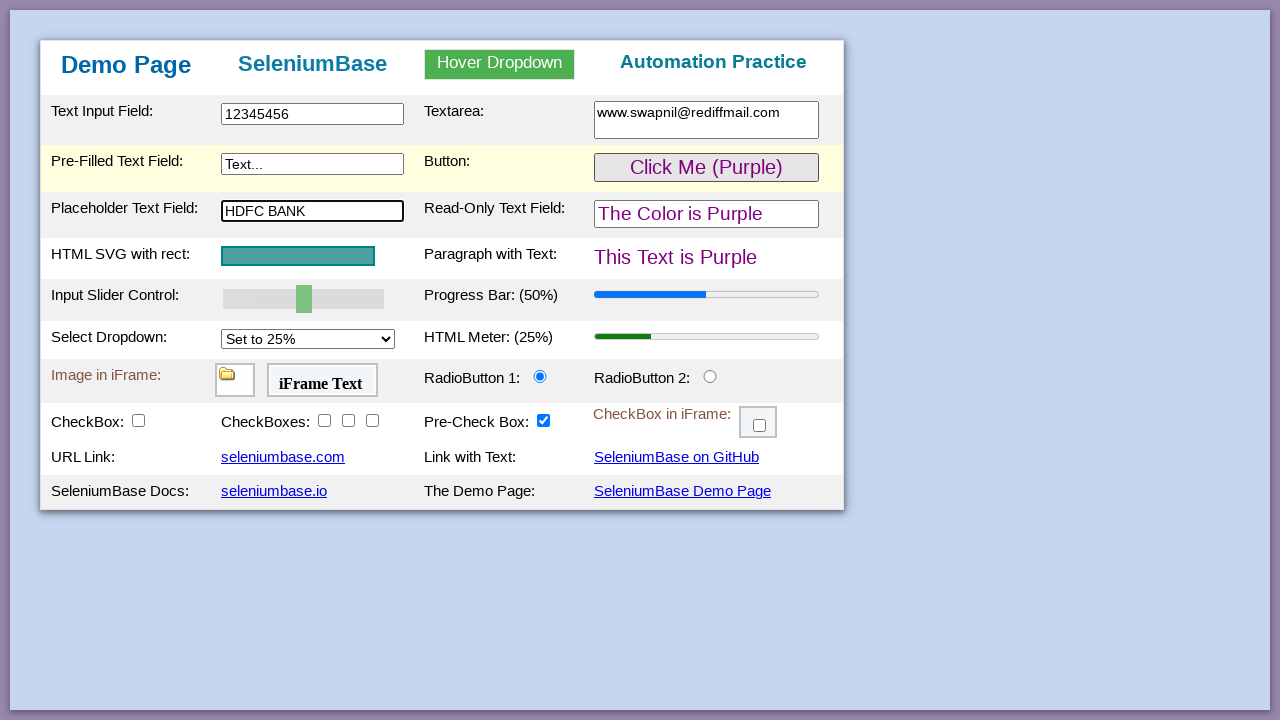

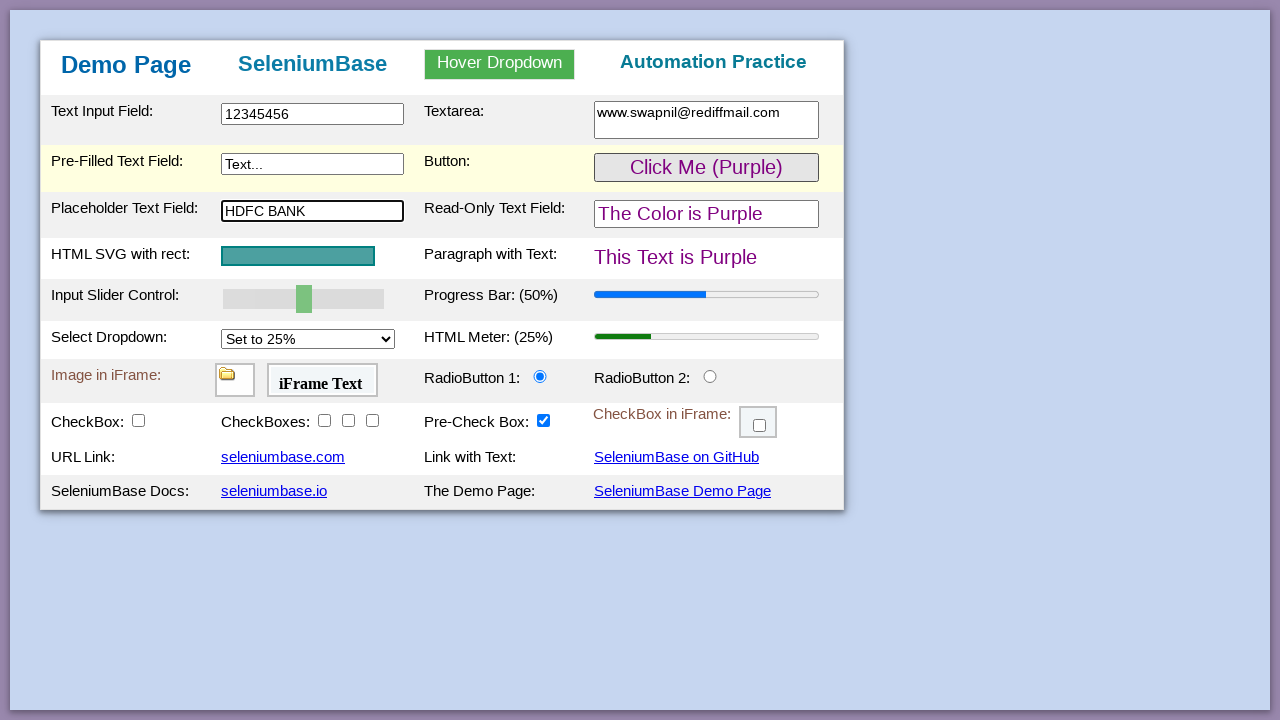